Tests a multi-step form flow by clicking a specific link, then filling out a form with first name, last name, city, and country fields before submitting

Starting URL: http://suninjuly.github.io/find_link_text

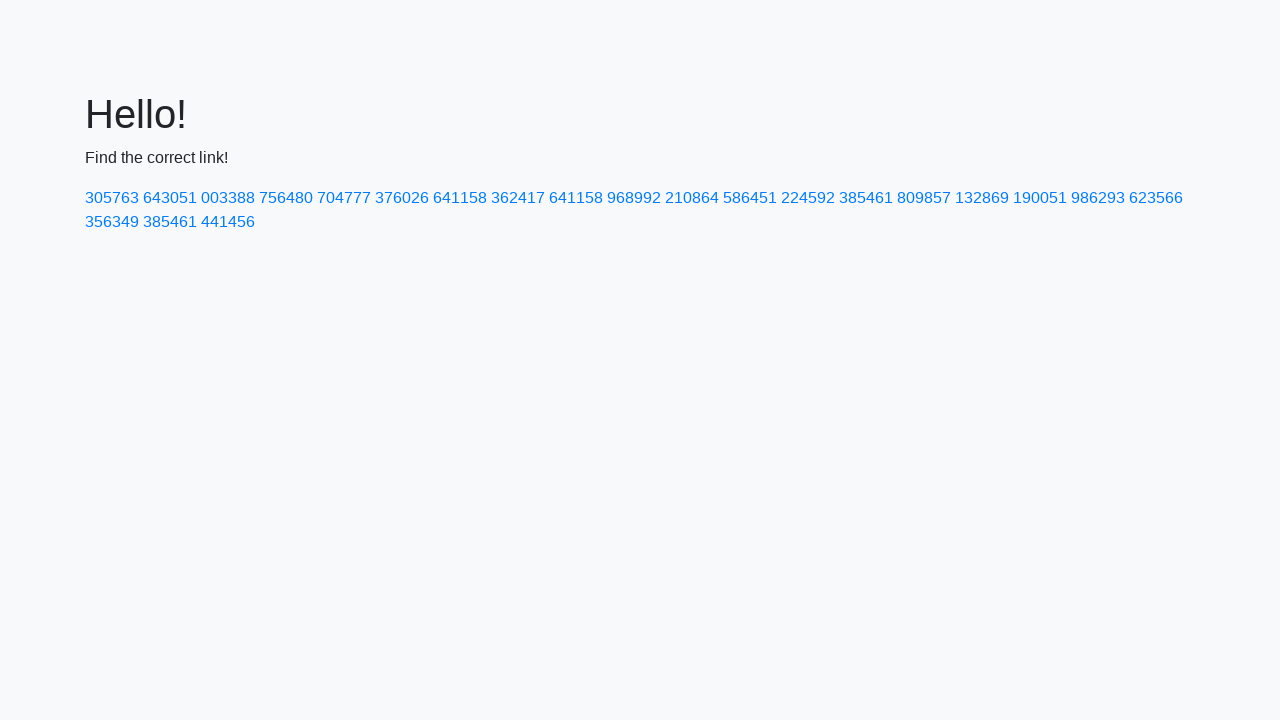

Clicked link with text '224592' at (808, 198) on text=224592
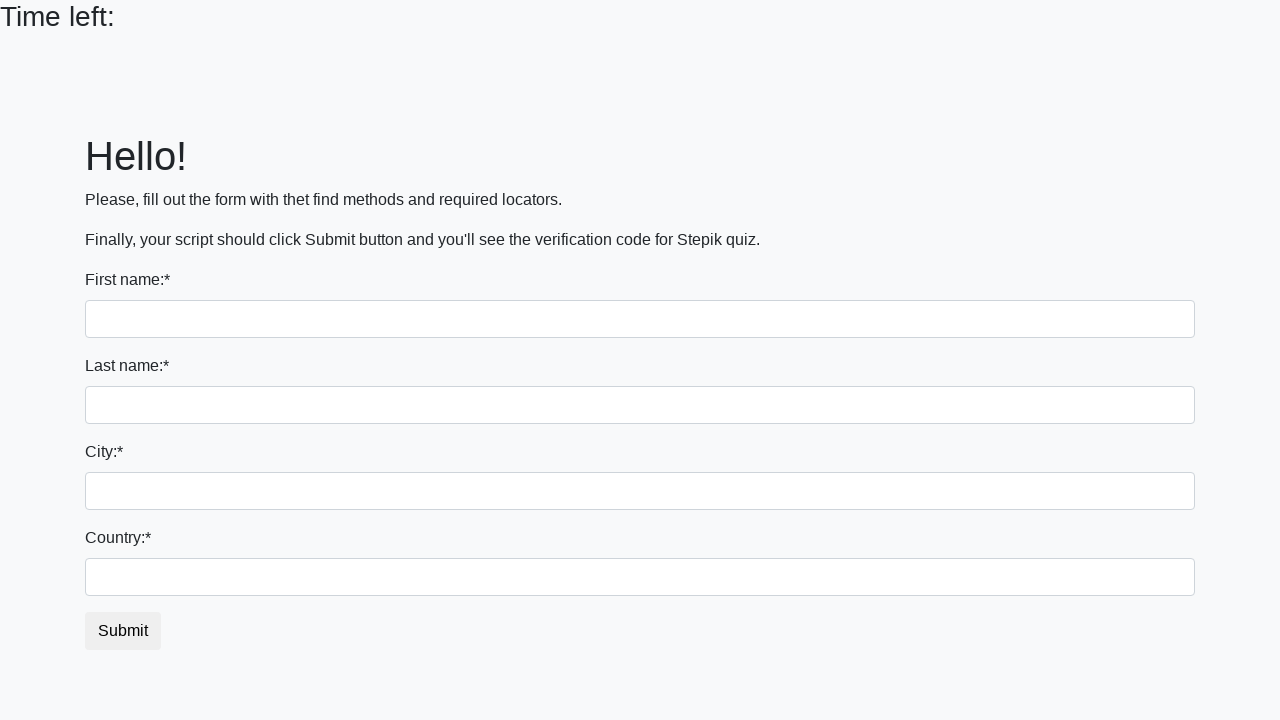

Filled first name field with 'Ivan' on input
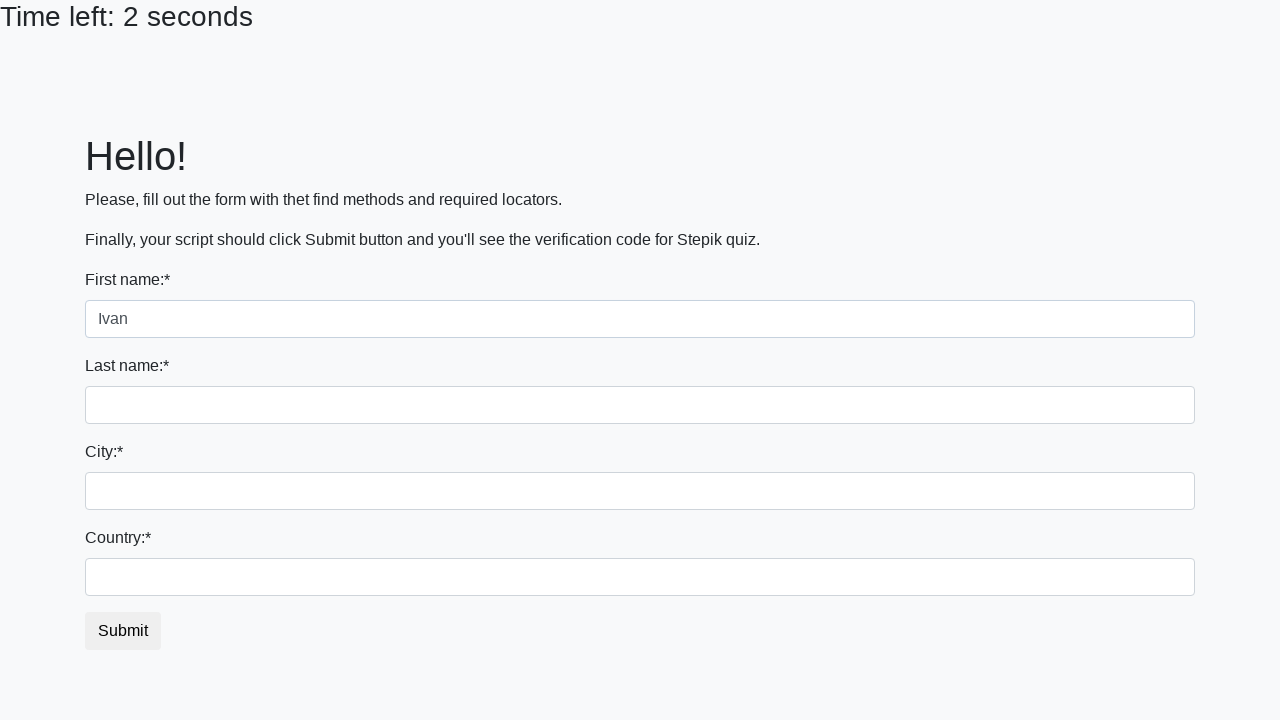

Filled last name field with 'Petrov' on input[name='last_name']
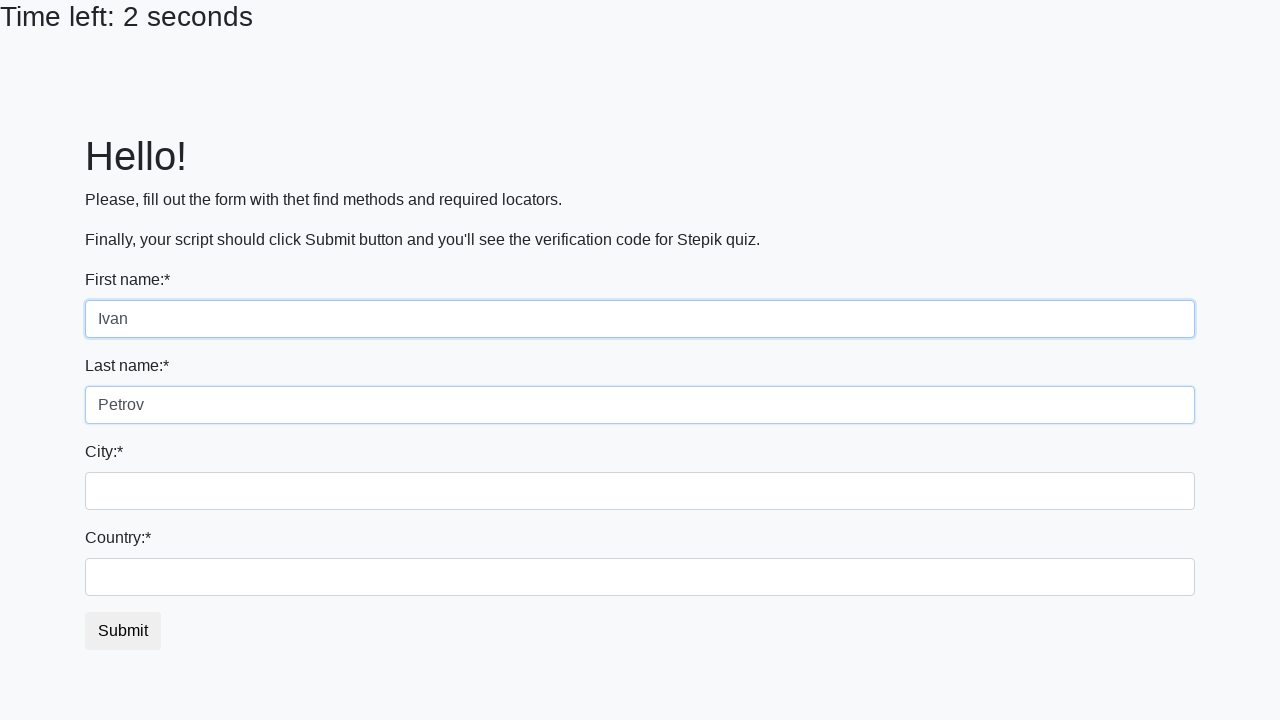

Filled city field with 'Smolensk' on .city
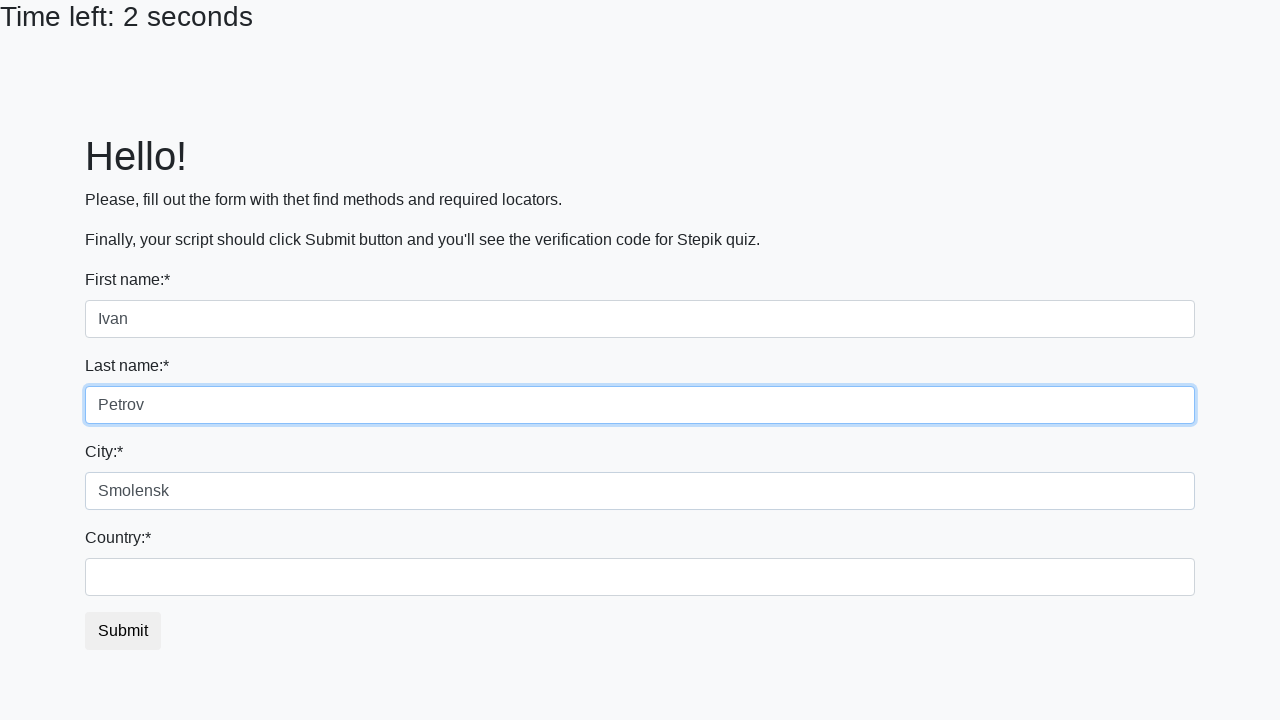

Filled country field with 'Russia' on #country
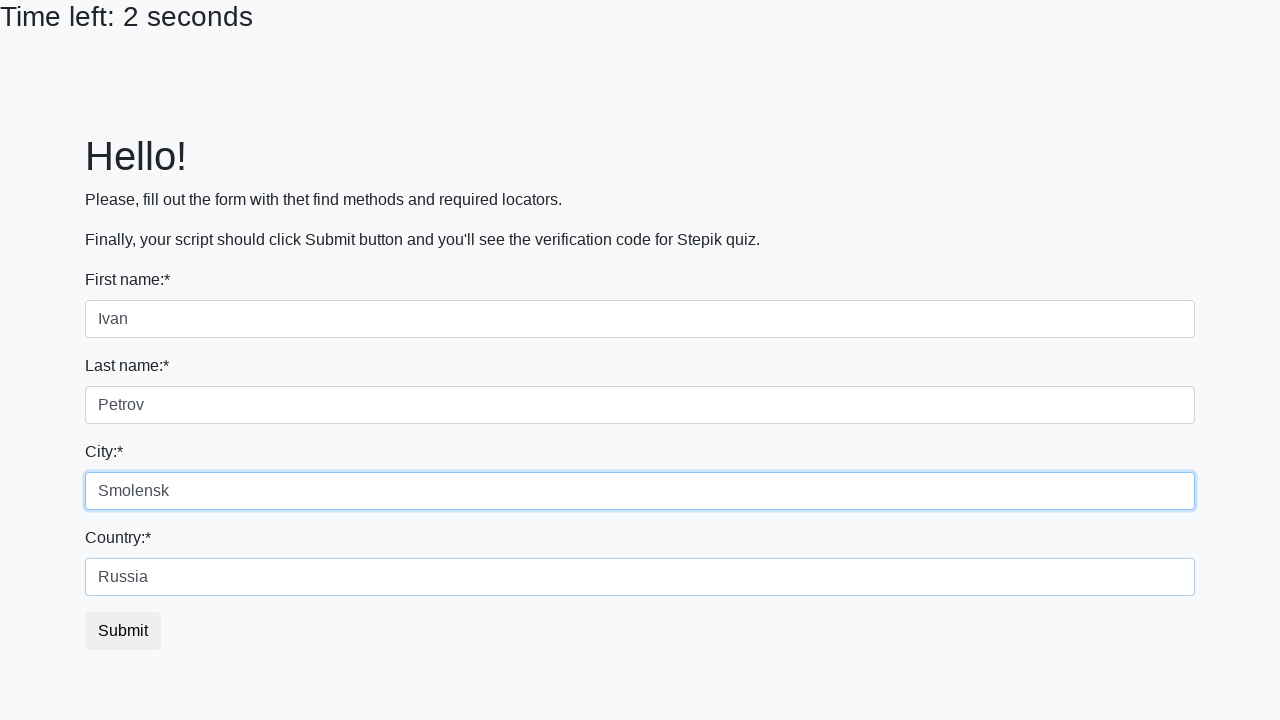

Clicked submit button to complete form at (123, 631) on button.btn
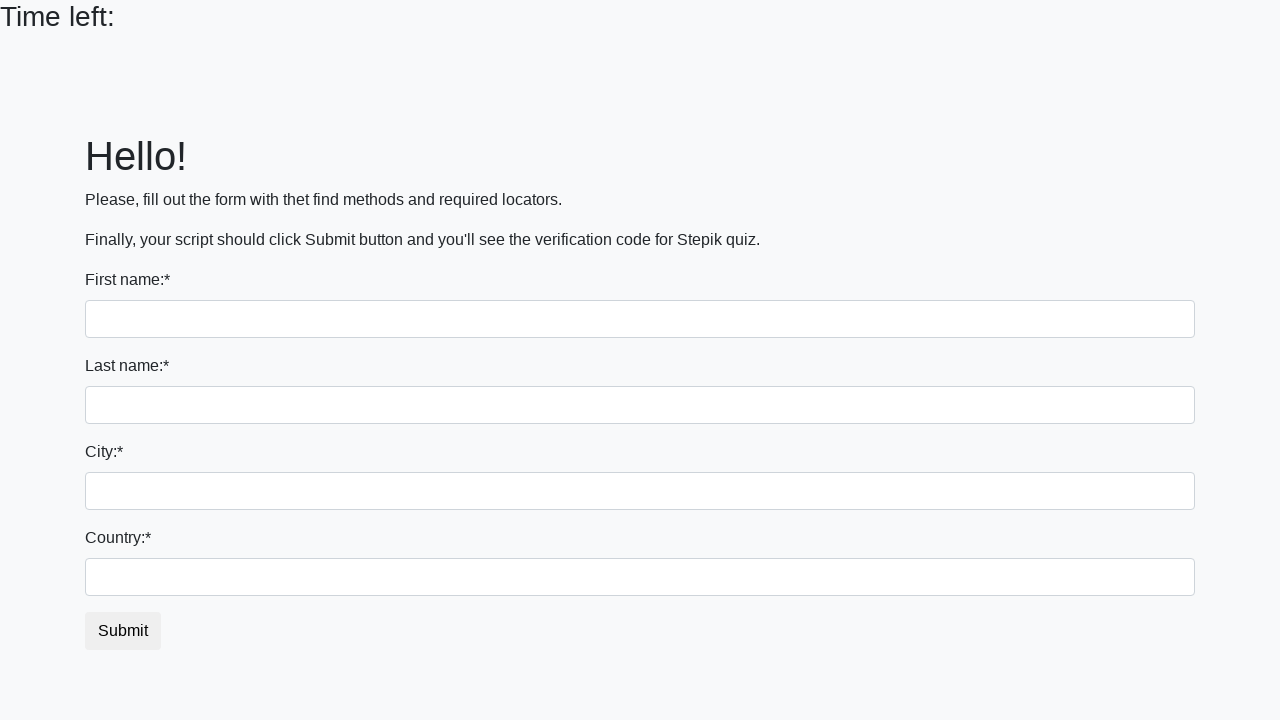

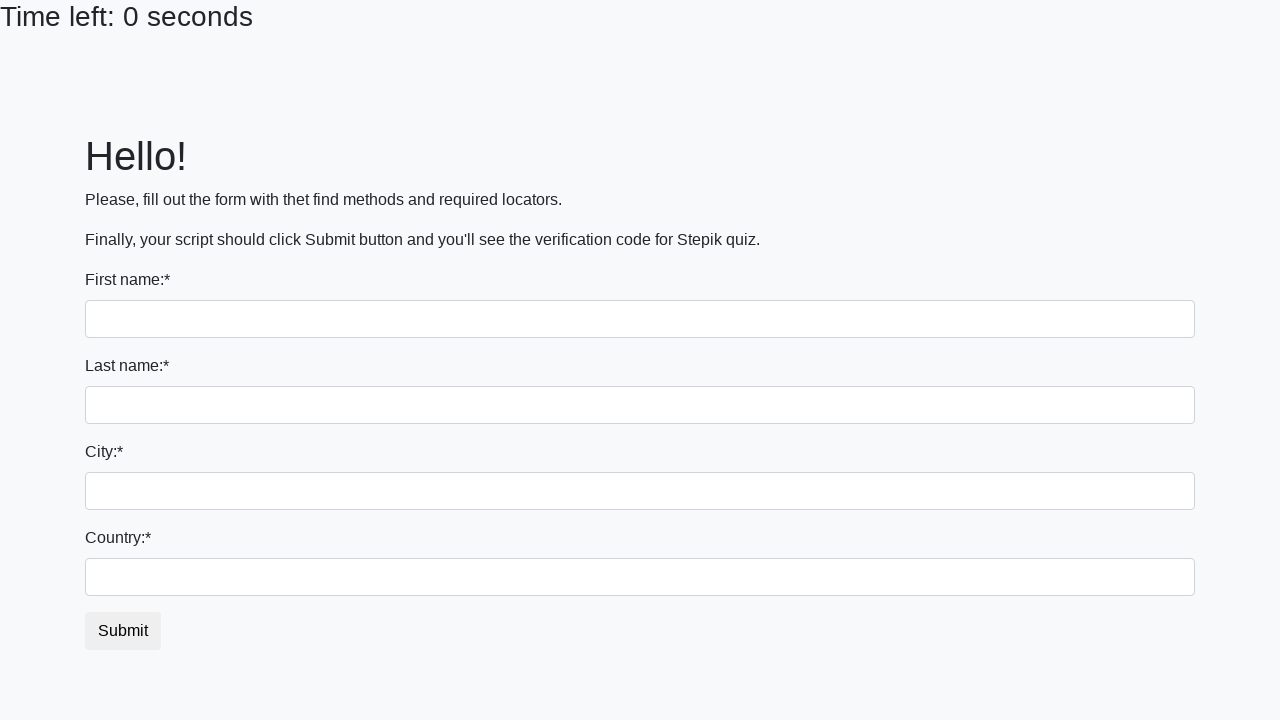